Tests checkbox selection functionality by checking the state of checkboxes and clicking them based on their current selection status

Starting URL: https://omayo.blogspot.com/

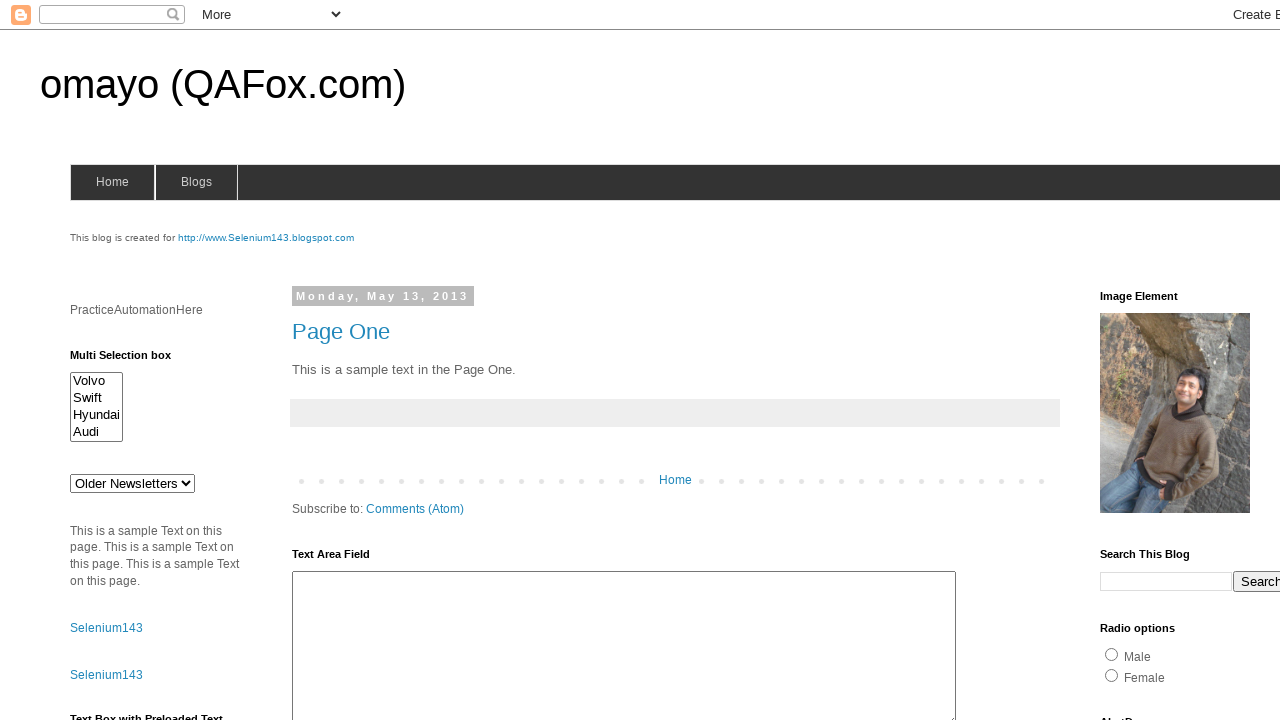

Located Orange checkbox element (#checkbox1)
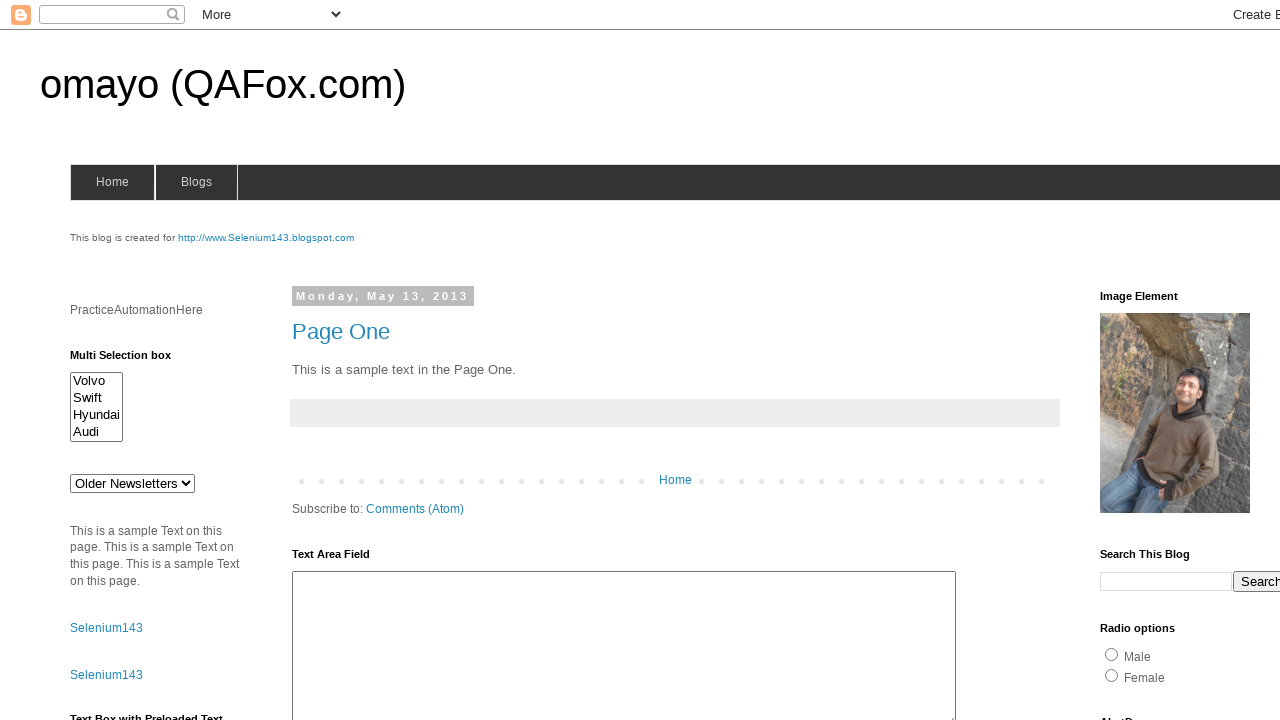

Located Blue checkbox element (#checkbox2)
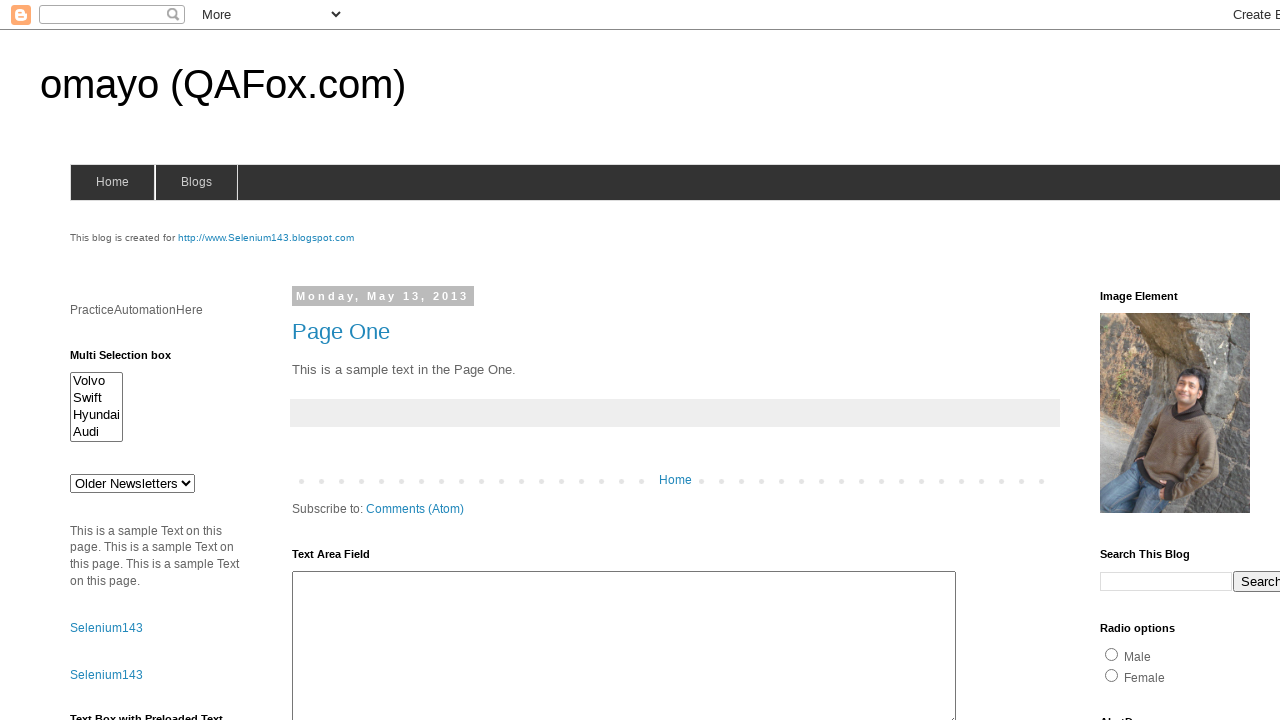

Checked Orange checkbox state - it is selected
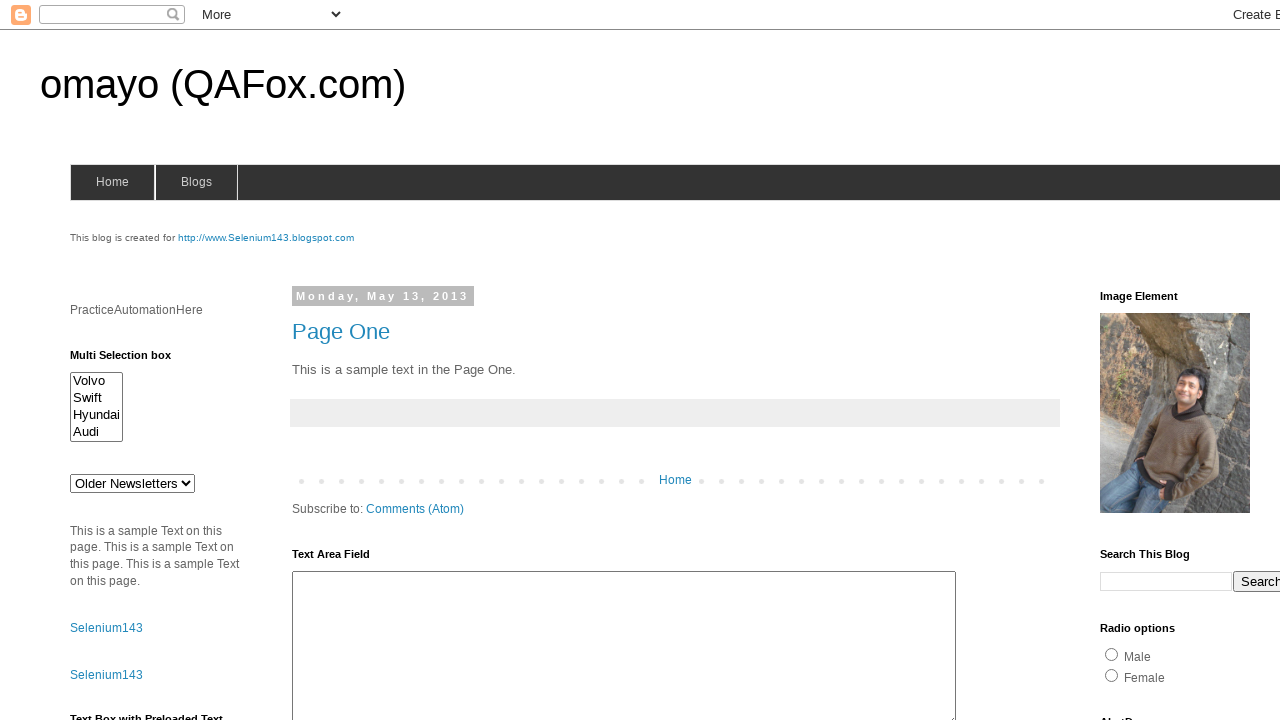

Clicked Blue checkbox at (1200, 361) on #checkbox2
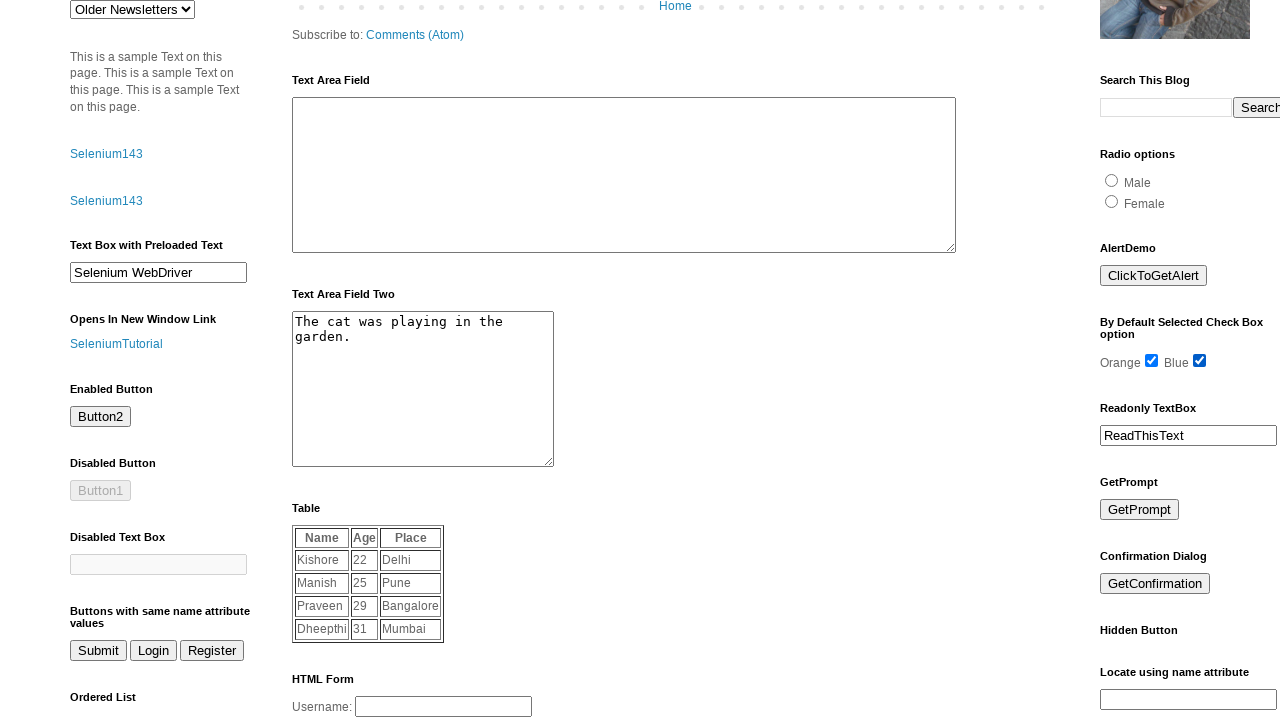

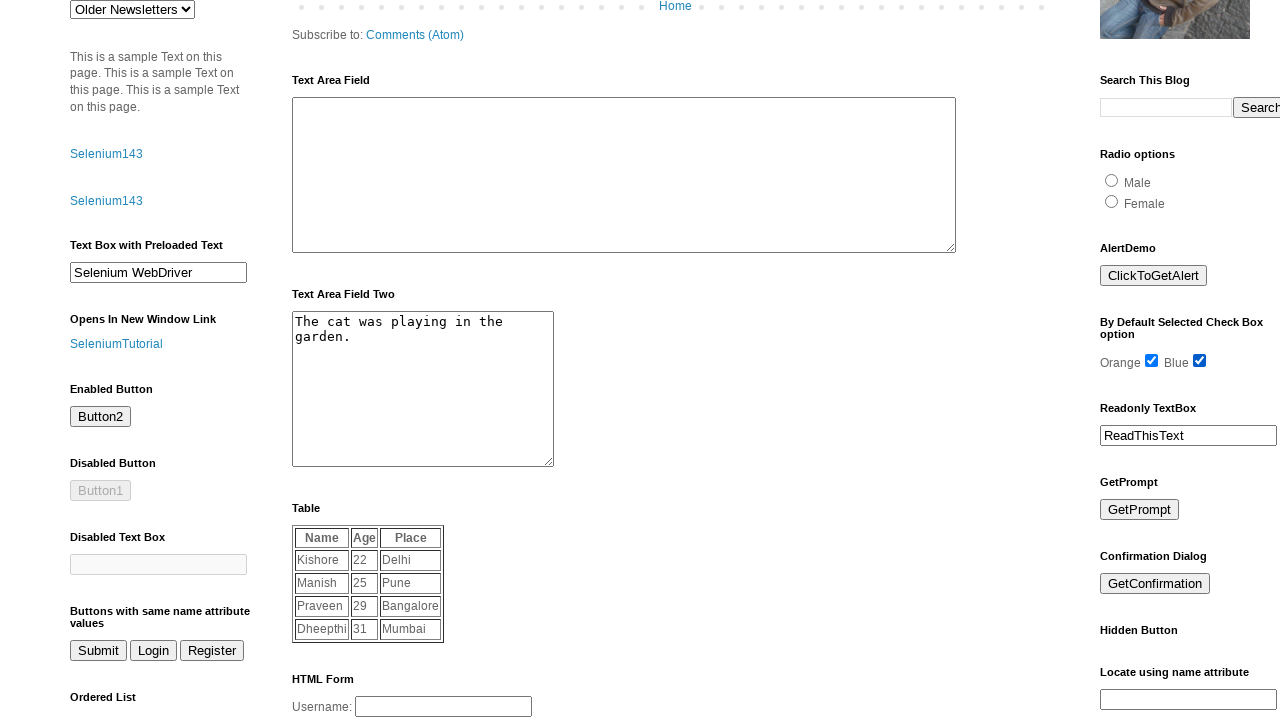